Navigates to Training Support homepage and clicks the About Us link to verify navigation to the About page

Starting URL: https://training-support.net/

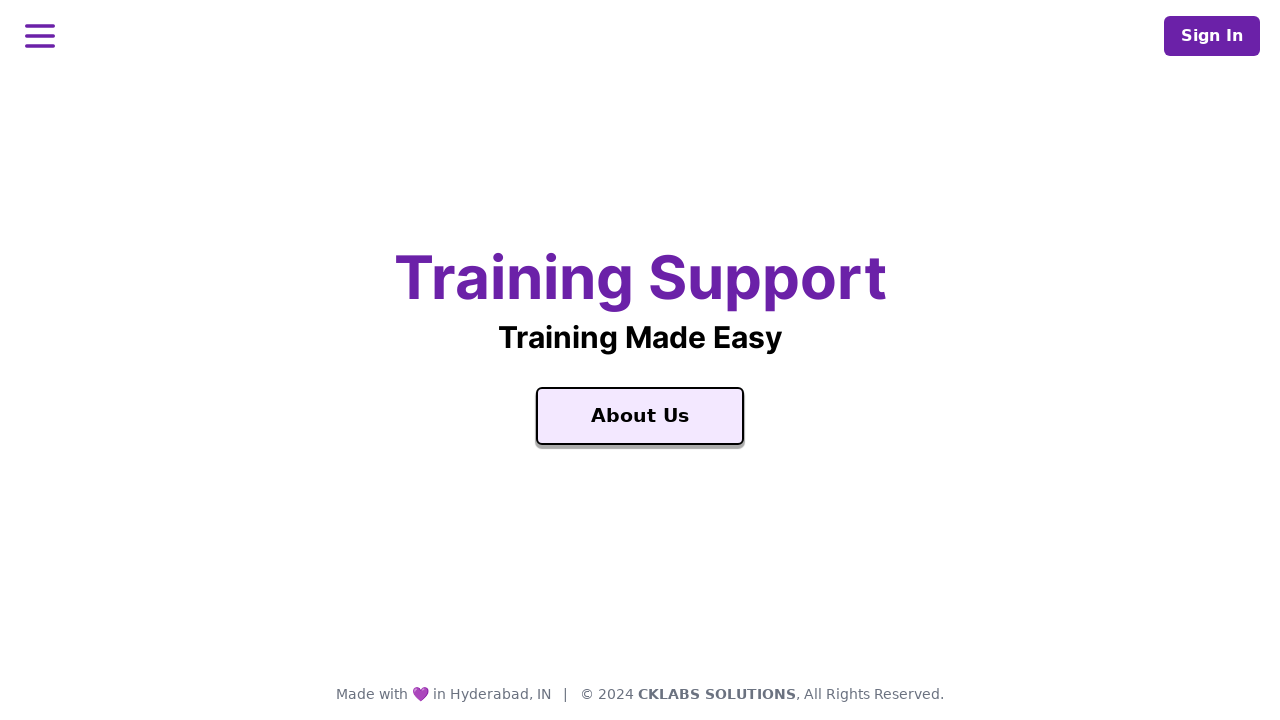

Navigated to Training Support homepage
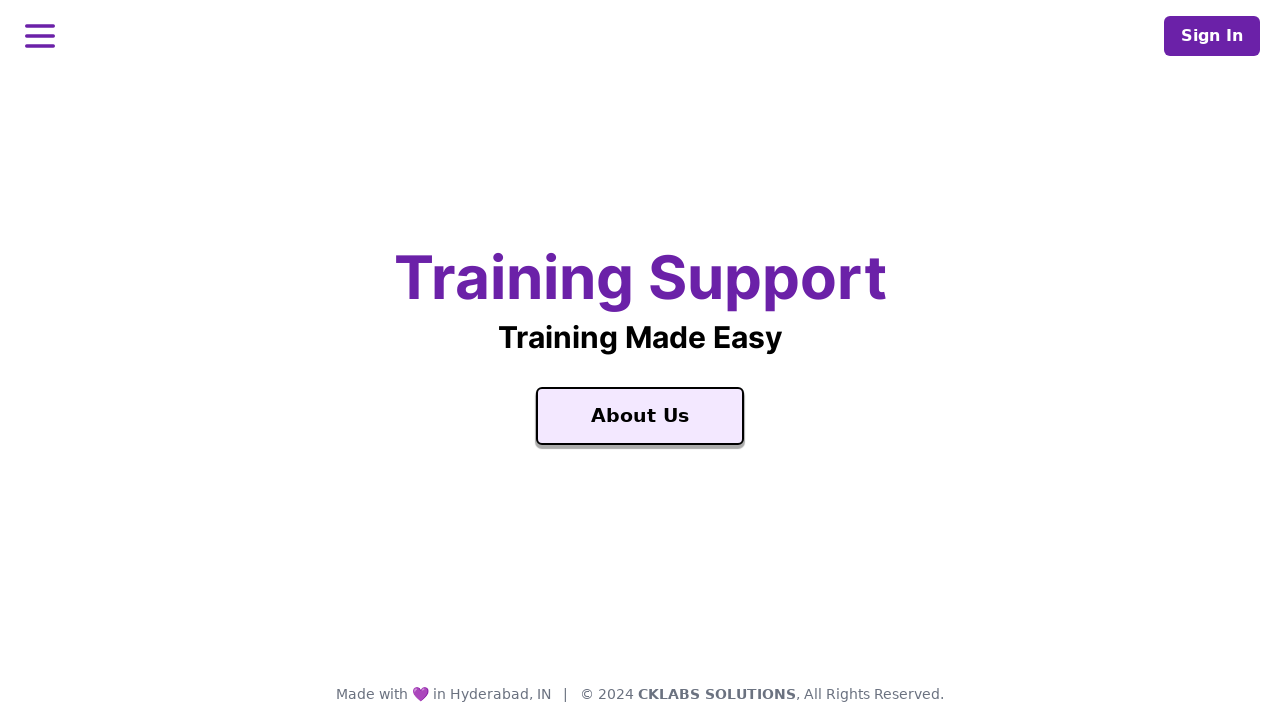

Clicked the About Us link at (640, 416) on a:has-text('About Us')
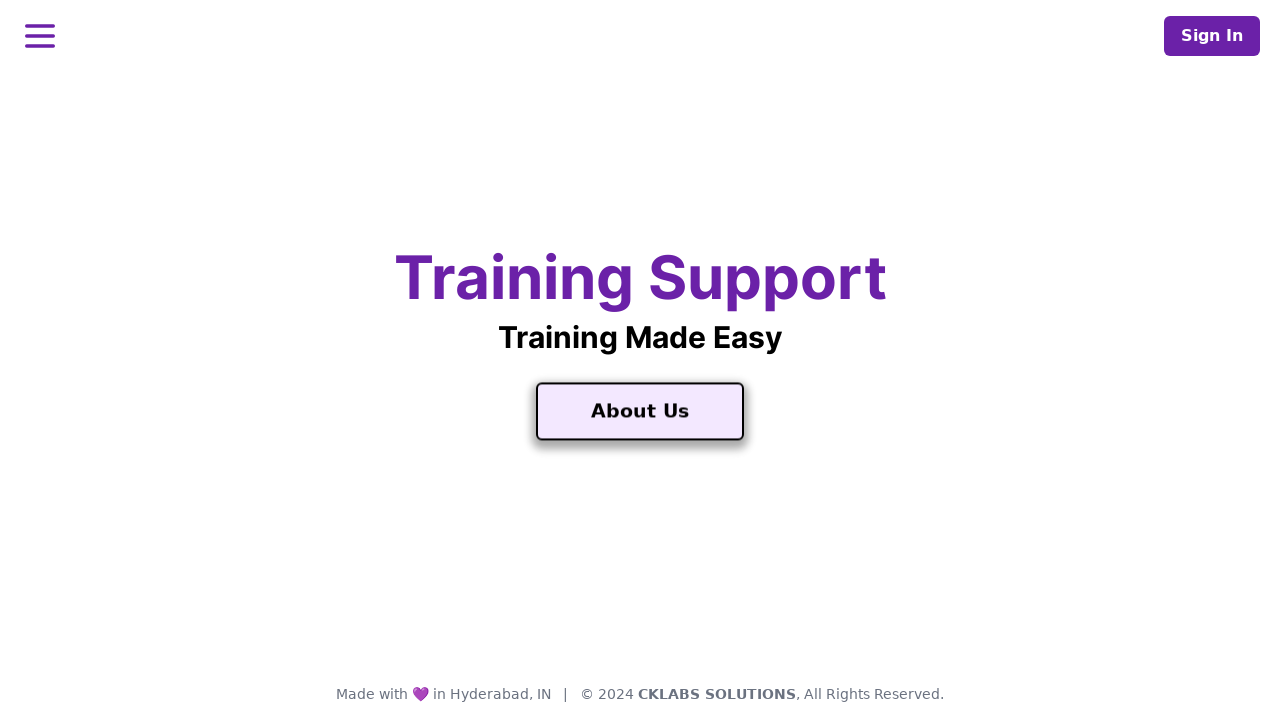

Waited for navigation to complete and verified we're on the About page
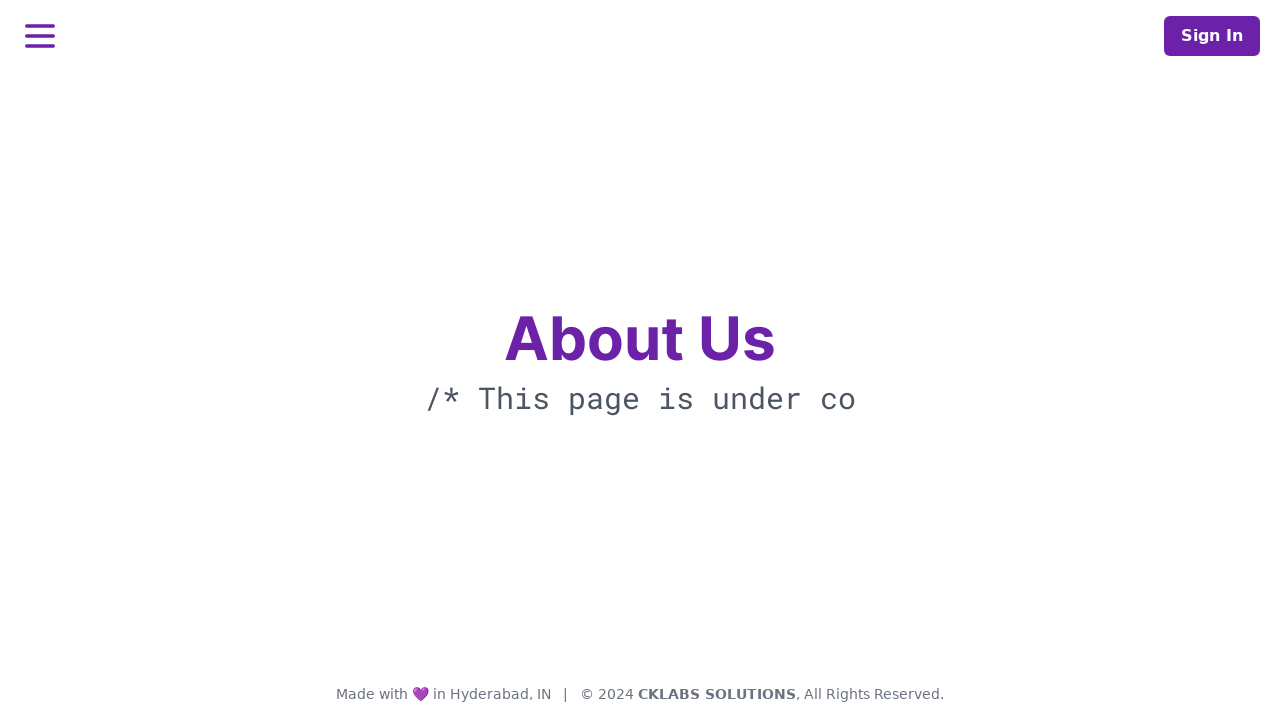

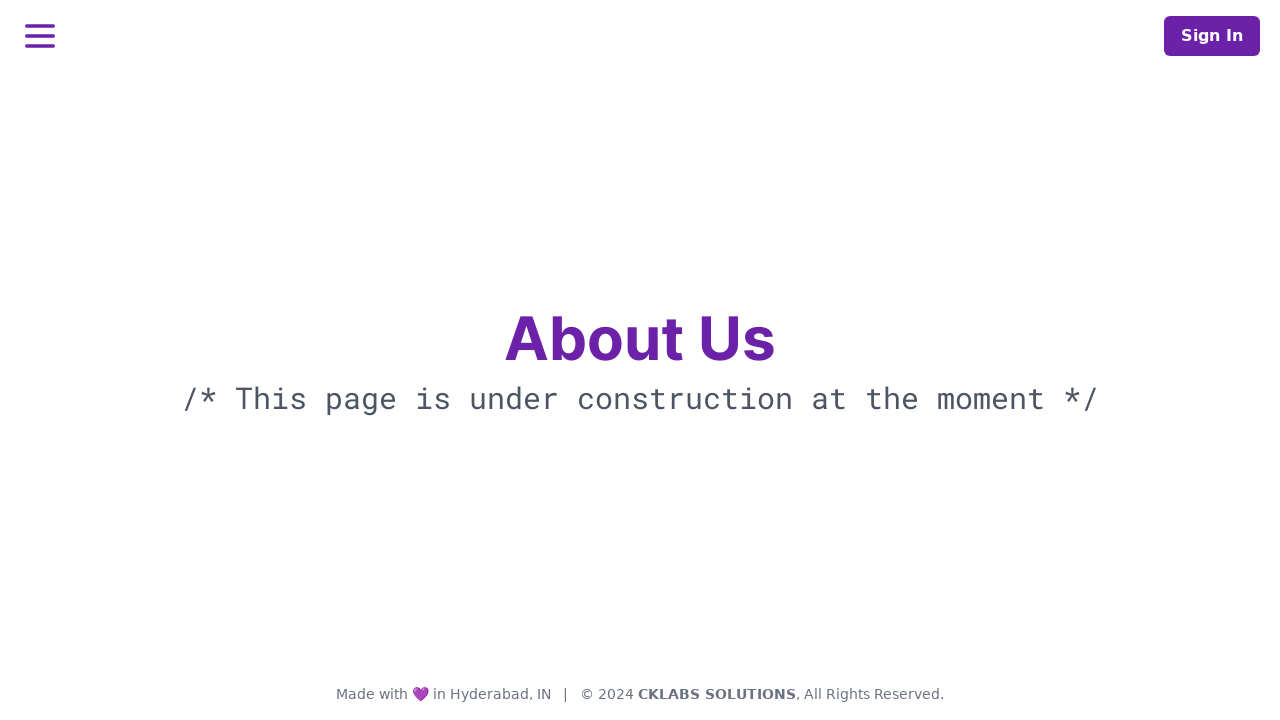